Tests login form validation with missing password by entering username, clearing the password field, clicking login, and verifying the "Password is required" error message appears.

Starting URL: https://www.saucedemo.com/

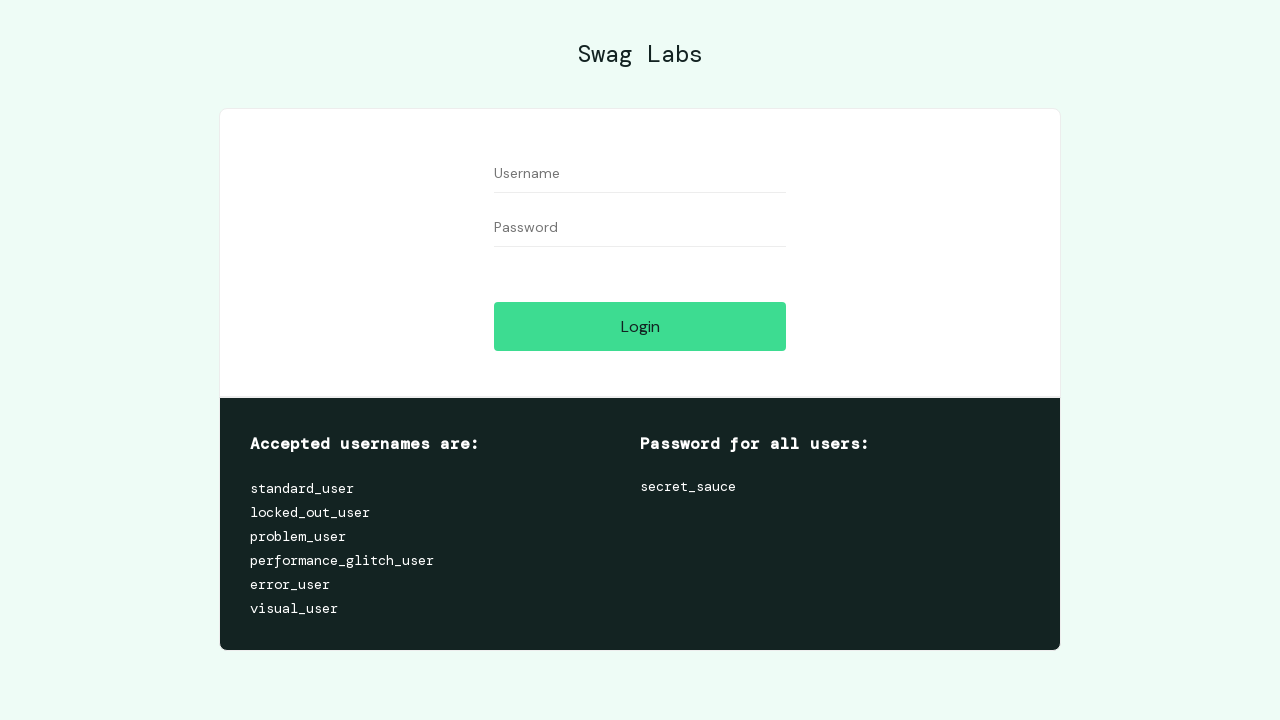

Filled username field with 'standard_user' on input[id='user-name']
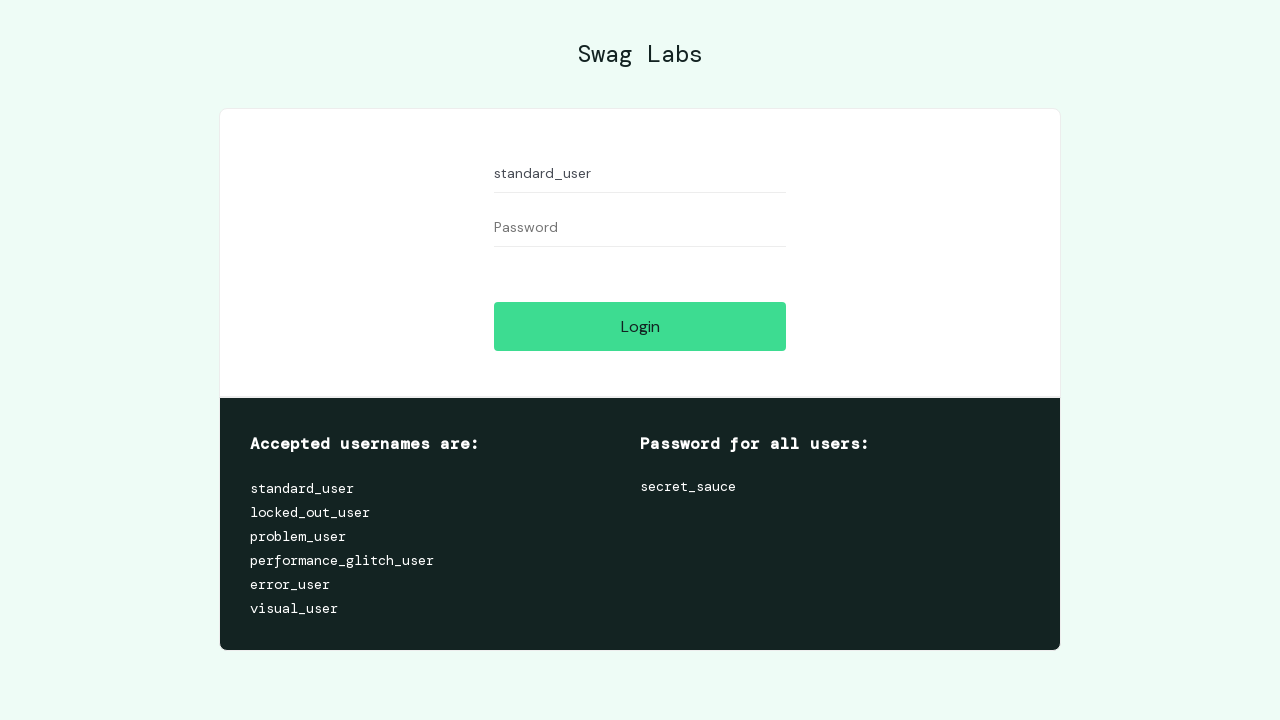

Filled password field with 'somepassword' on input[id='password']
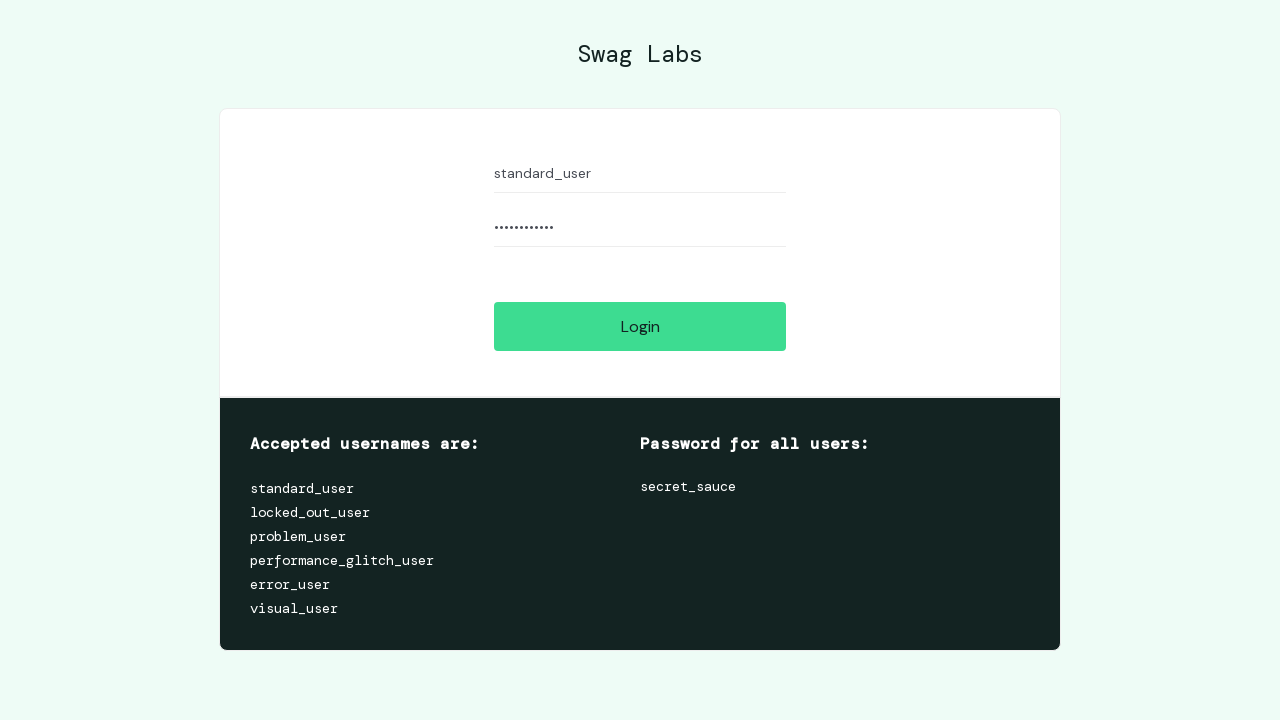

Cleared the password field on input[id='password']
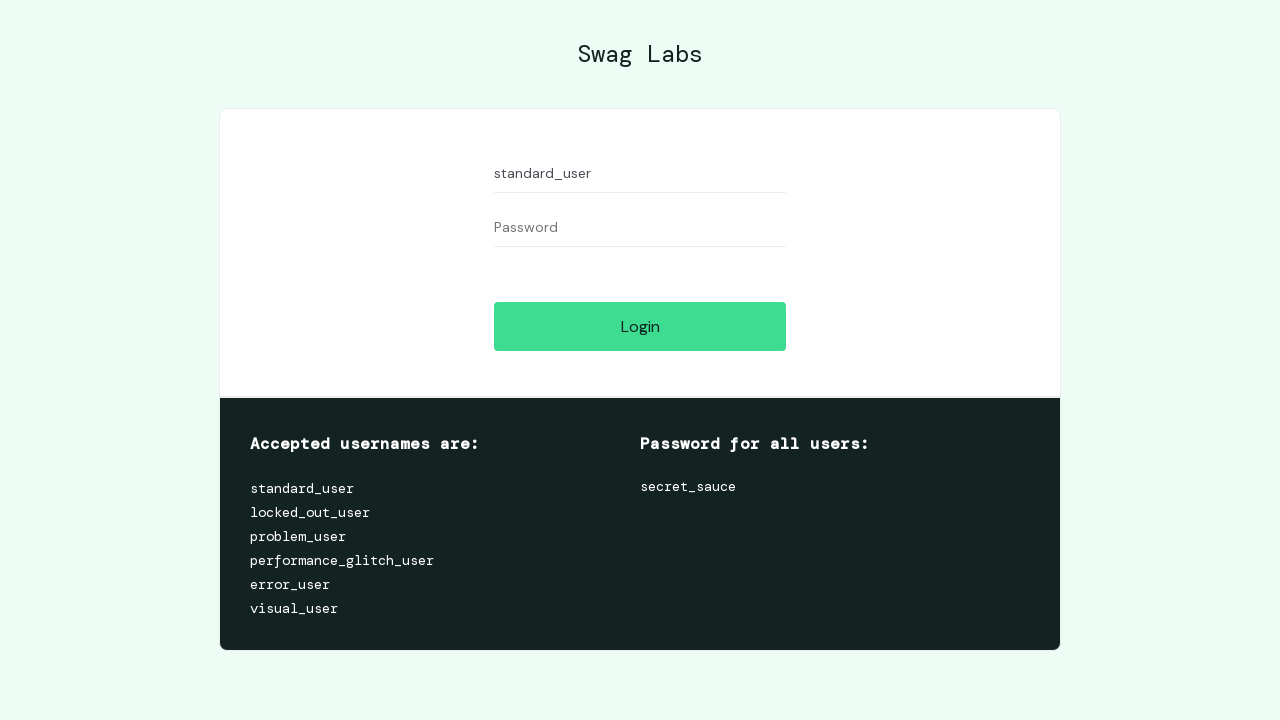

Clicked the Login button at (640, 326) on input[id='login-button']
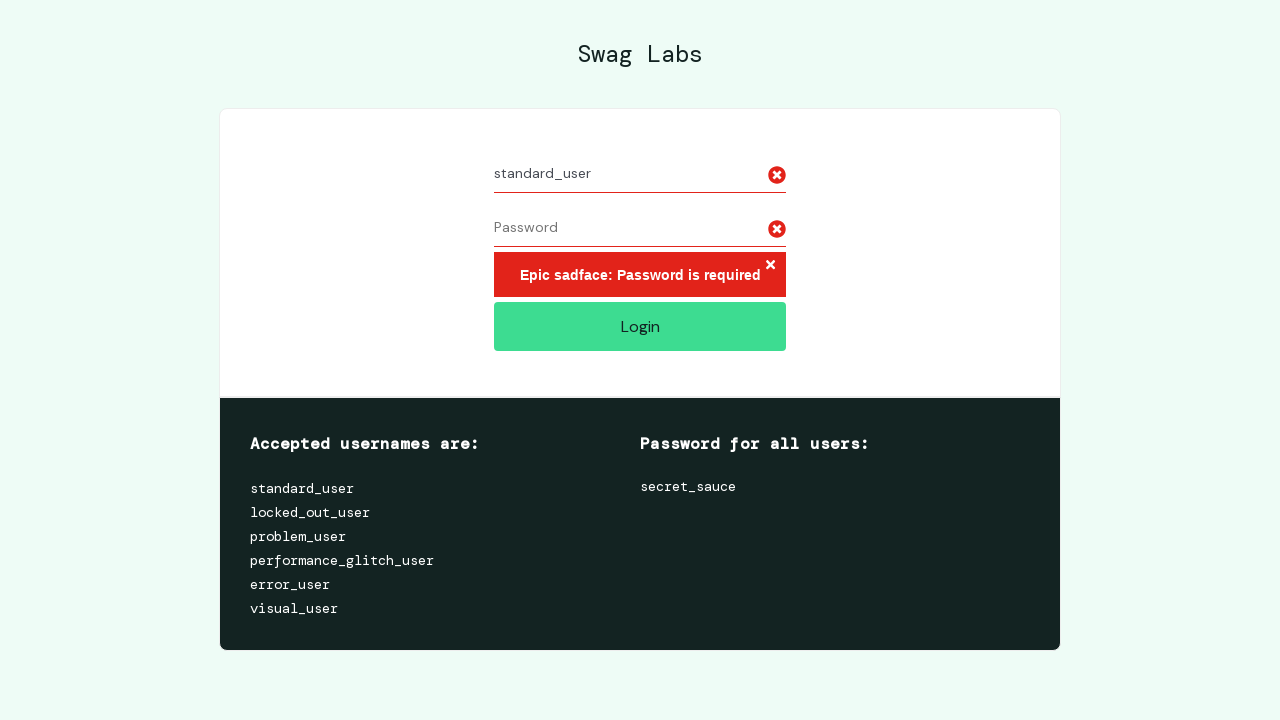

Error message element appeared
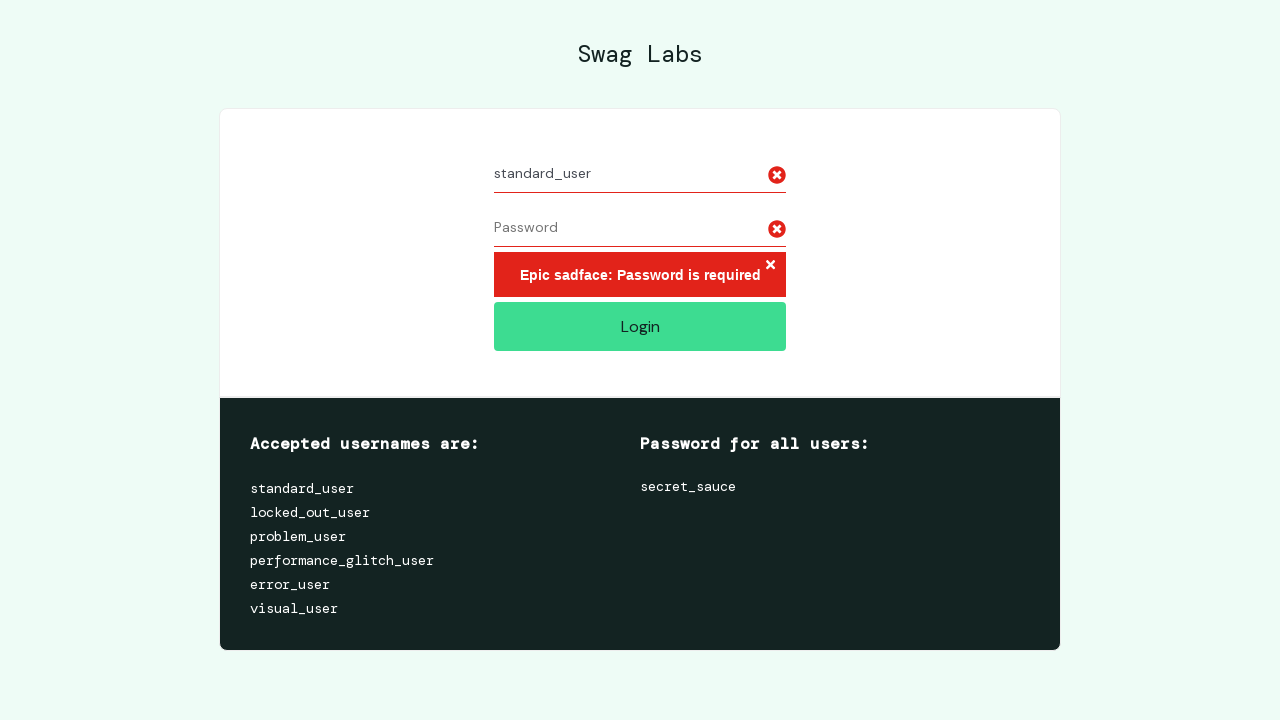

Located error message element
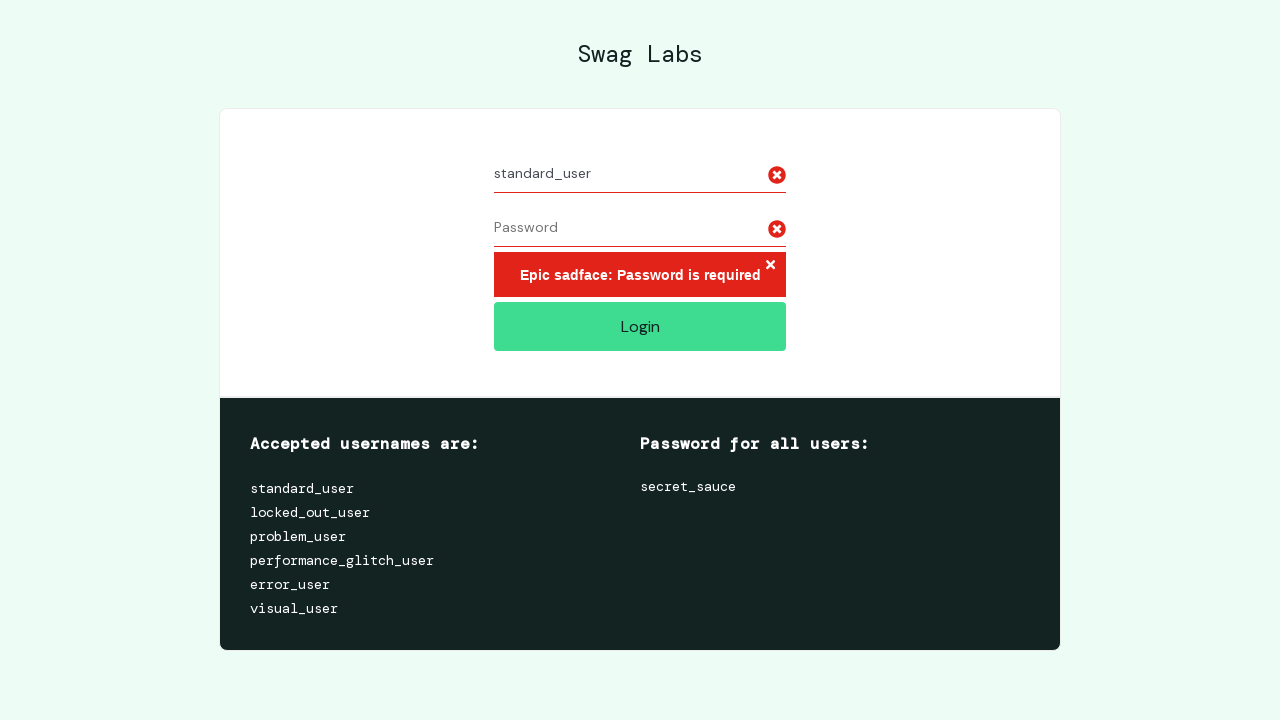

Verified 'Password is required' error message is displayed
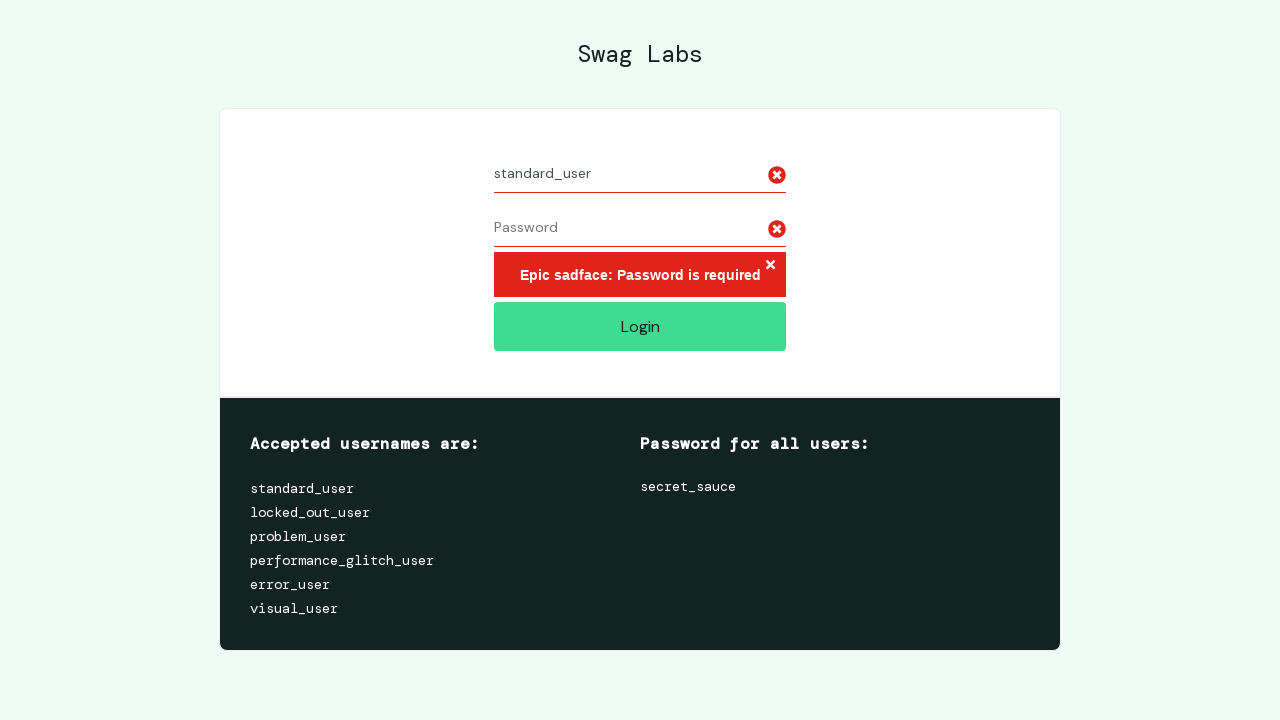

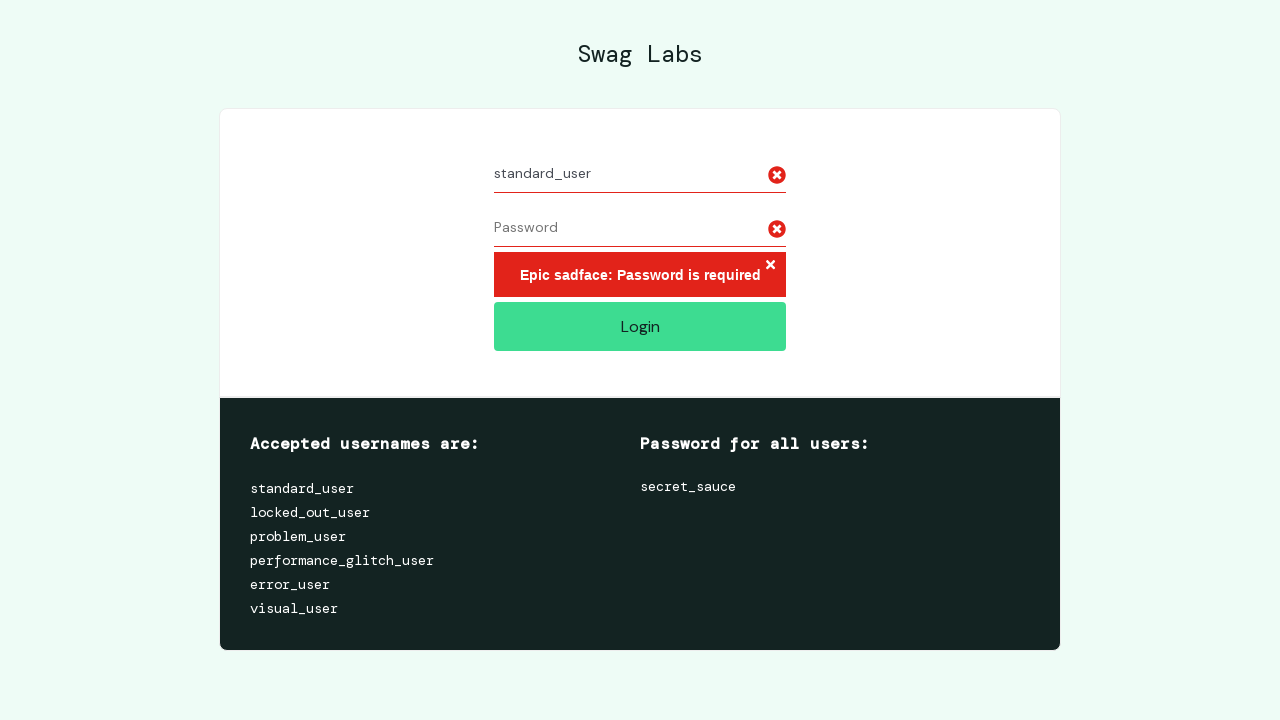